Tests a web form by entering text in an input field and submitting the form

Starting URL: https://www.selenium.dev/selenium/web/web-form.html

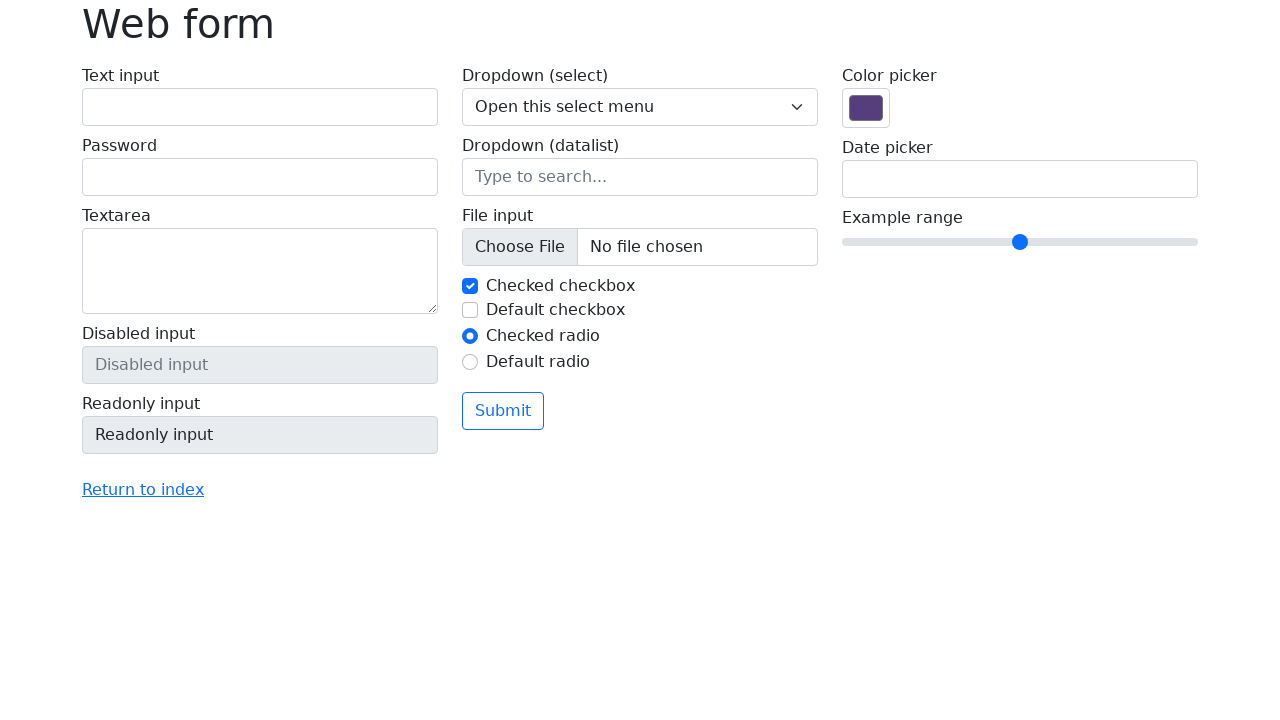

Clicked on text input field at (260, 107) on #my-text-id
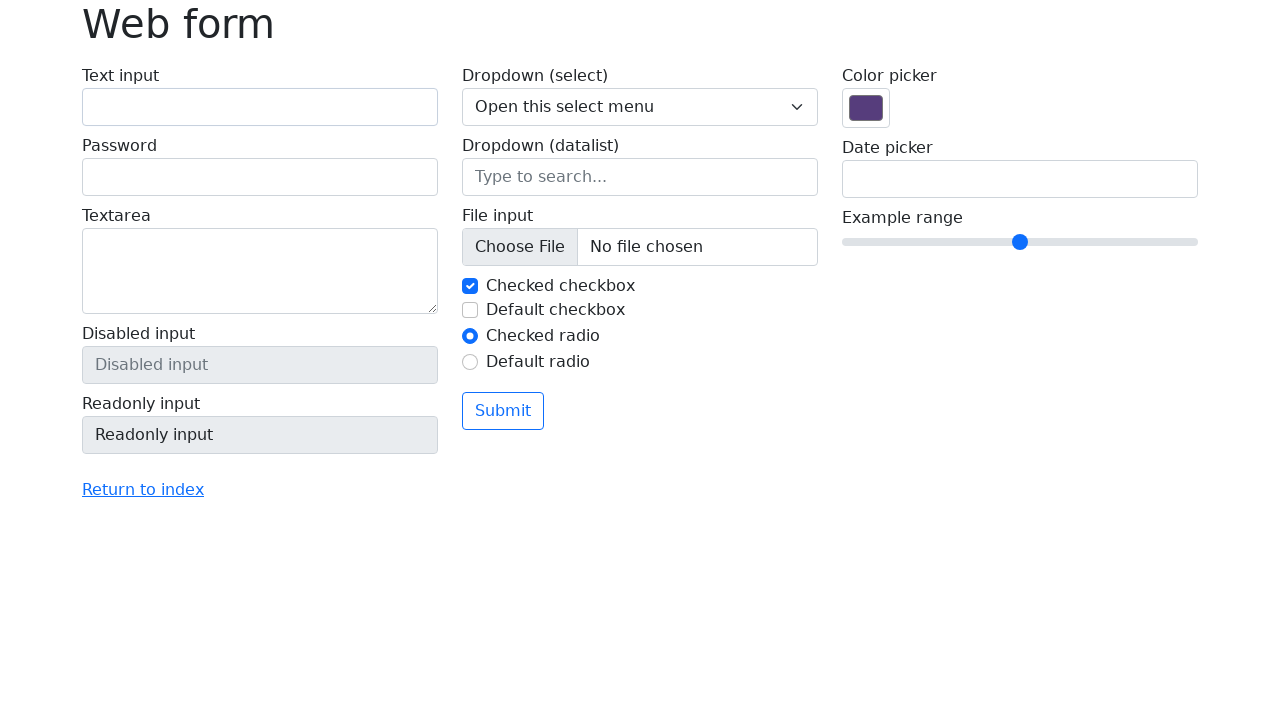

Filled text input field with 'Selenium' on #my-text-id
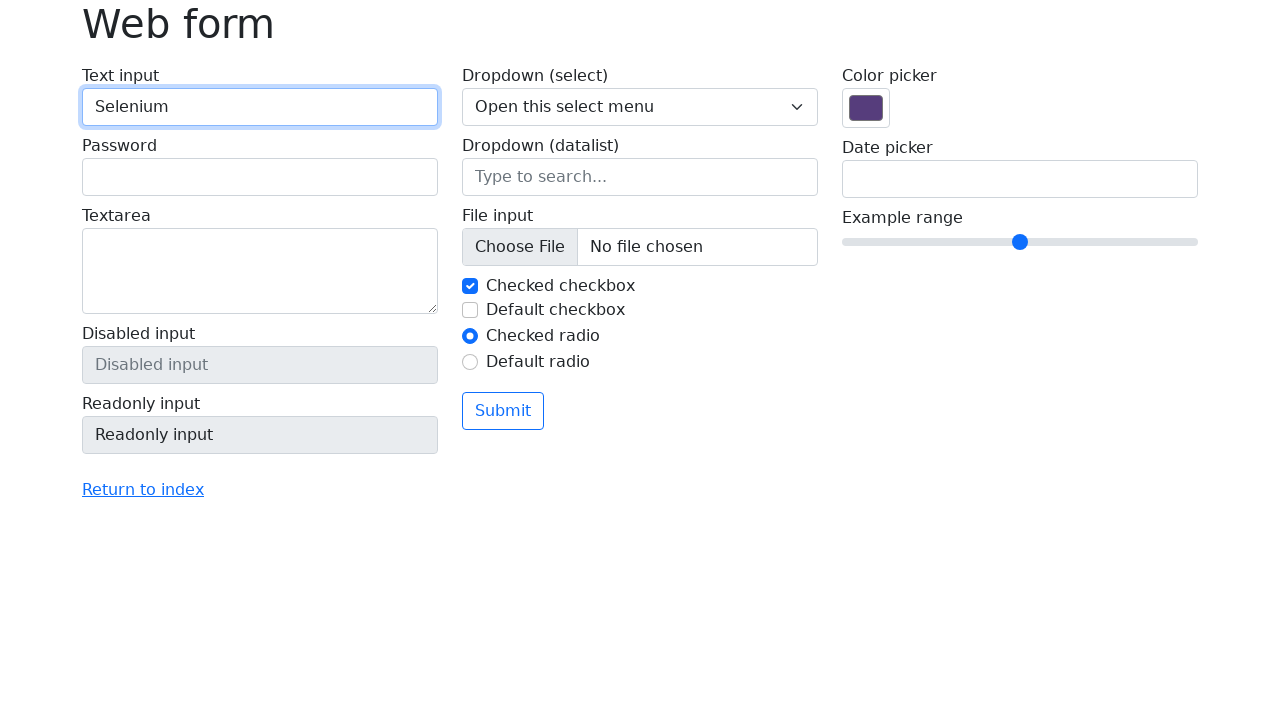

Clicked submit button to submit the form at (503, 411) on button[type='submit']
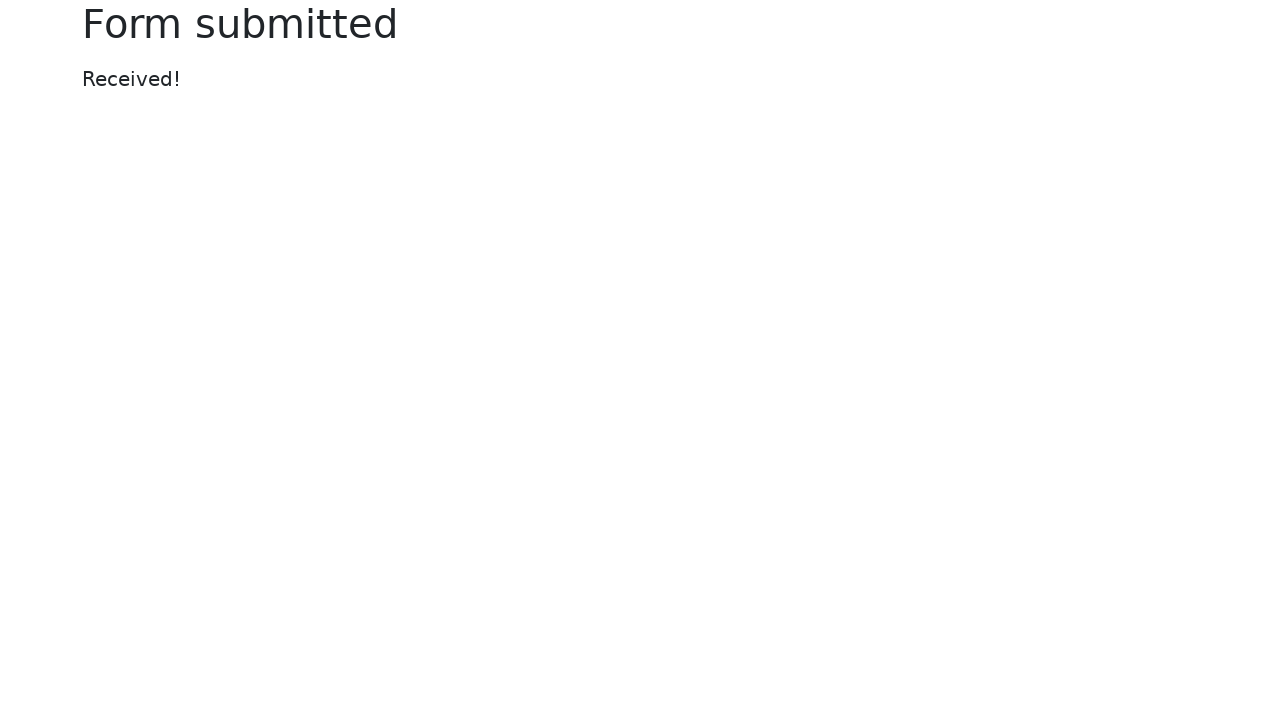

Confirmation message appeared after form submission
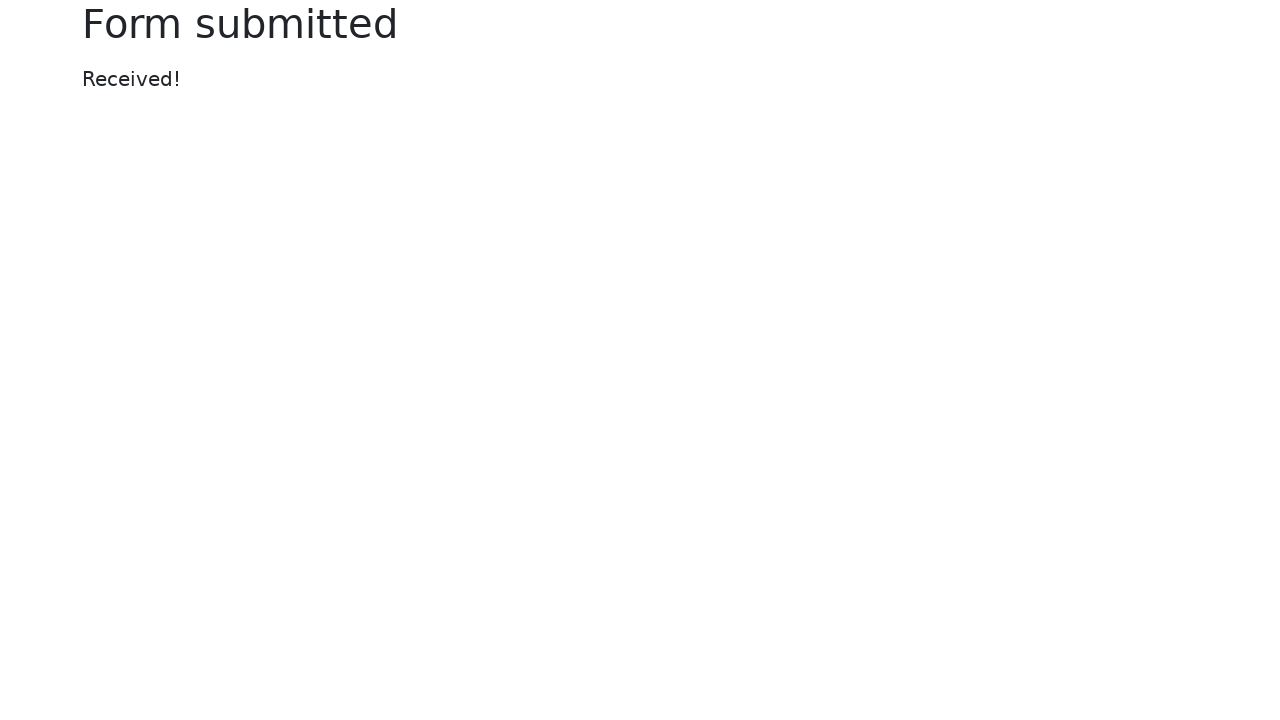

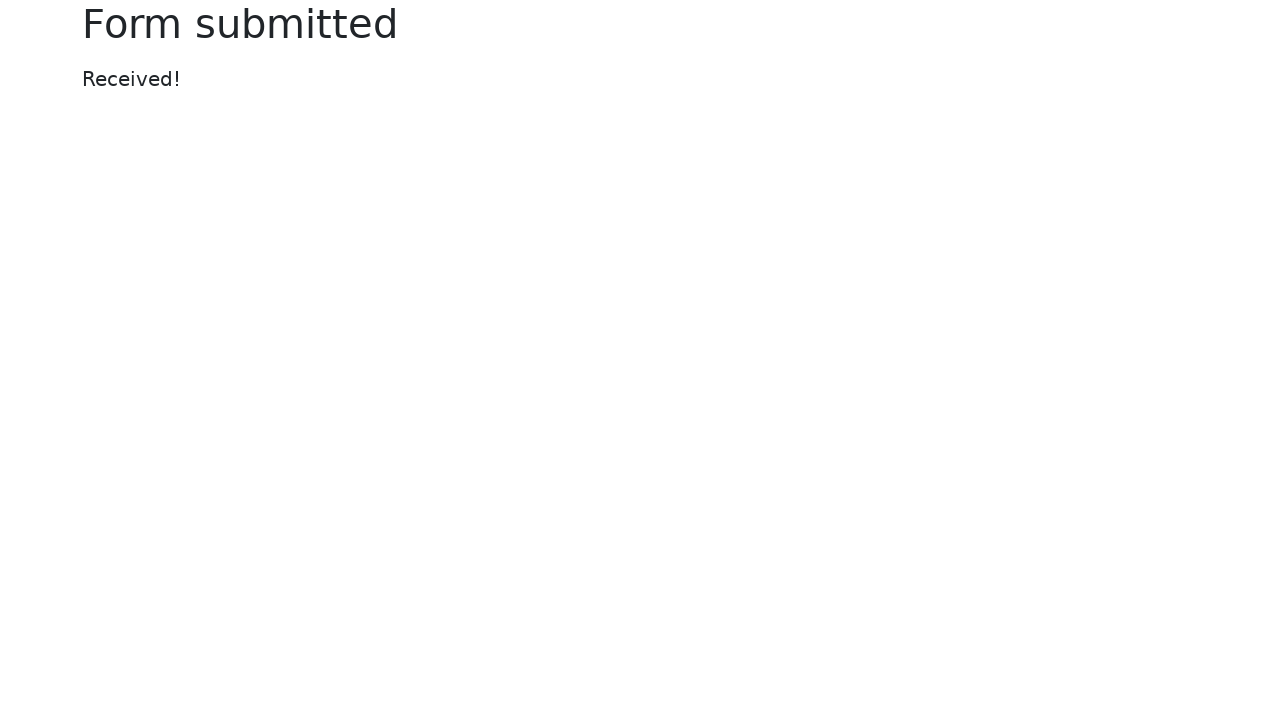